Navigates to Toomics webtoon top 100 monthly ranking page and scrolls down to load all content dynamically, waiting for the page content to fully load.

Starting URL: https://www.toomics.com/webtoon/top100/type/monthly

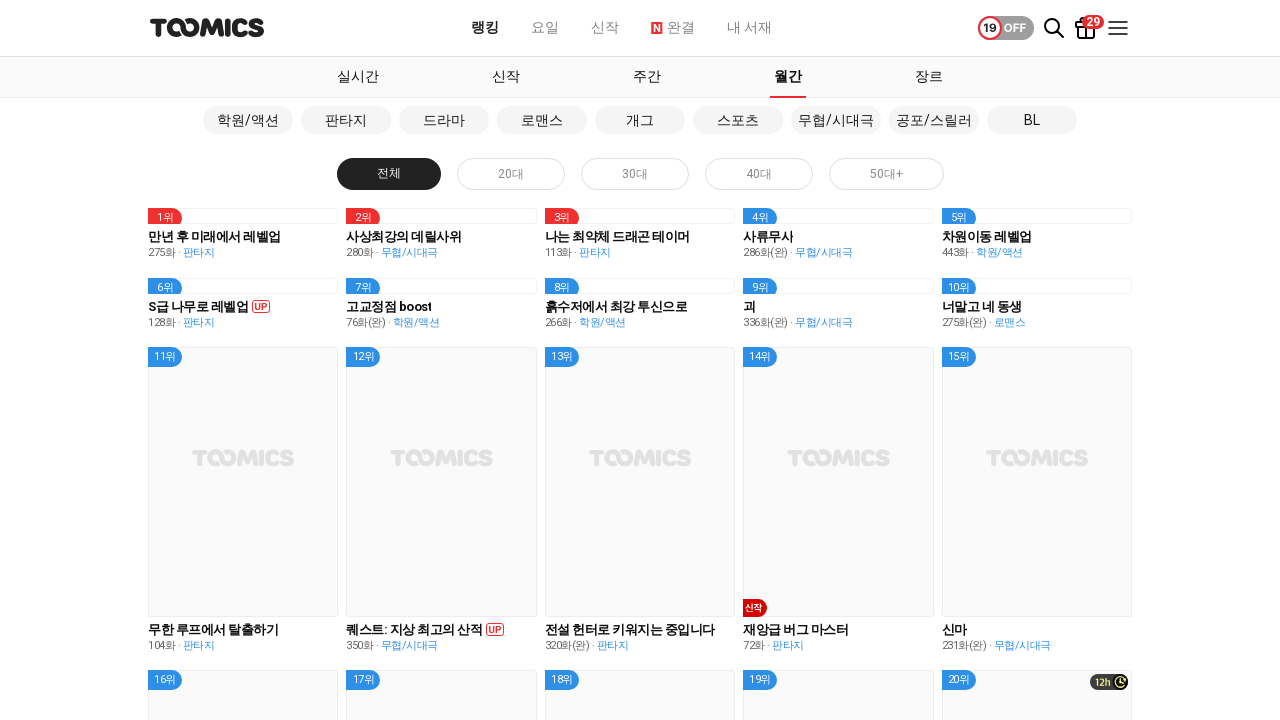

Main content area loaded on Toomics top 100 monthly ranking page
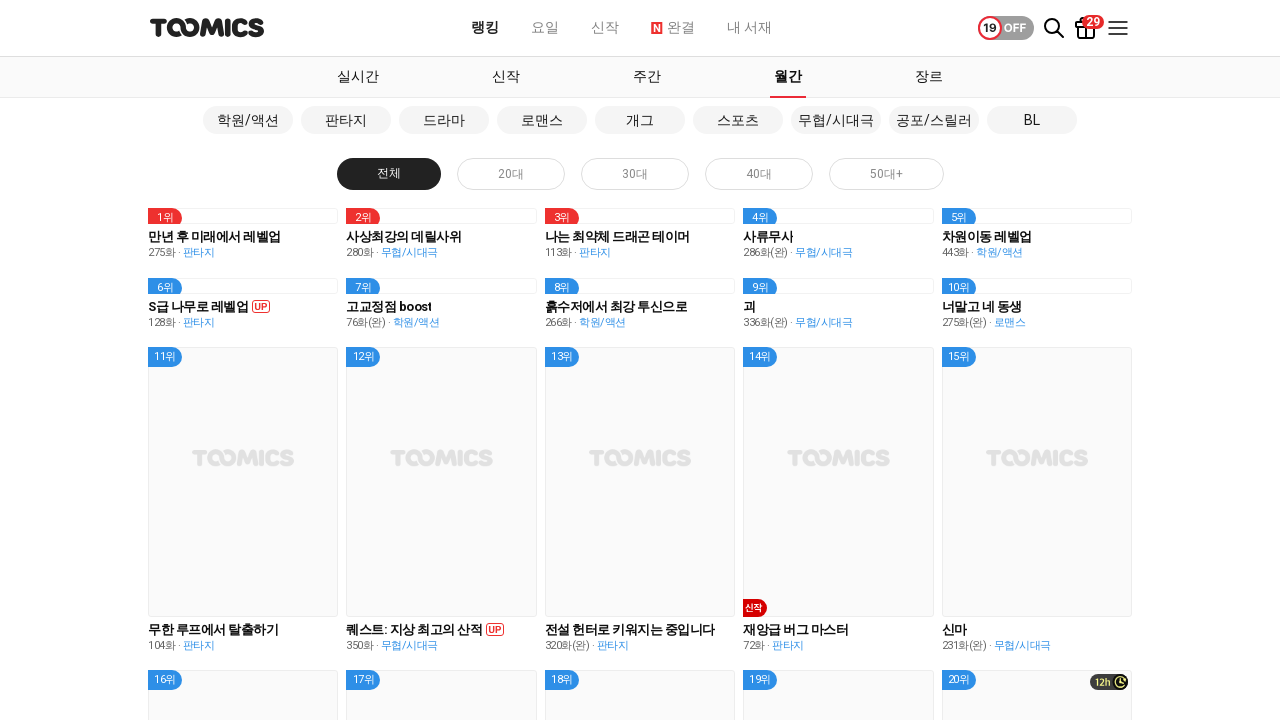

Scrolled down by 1000 pixels
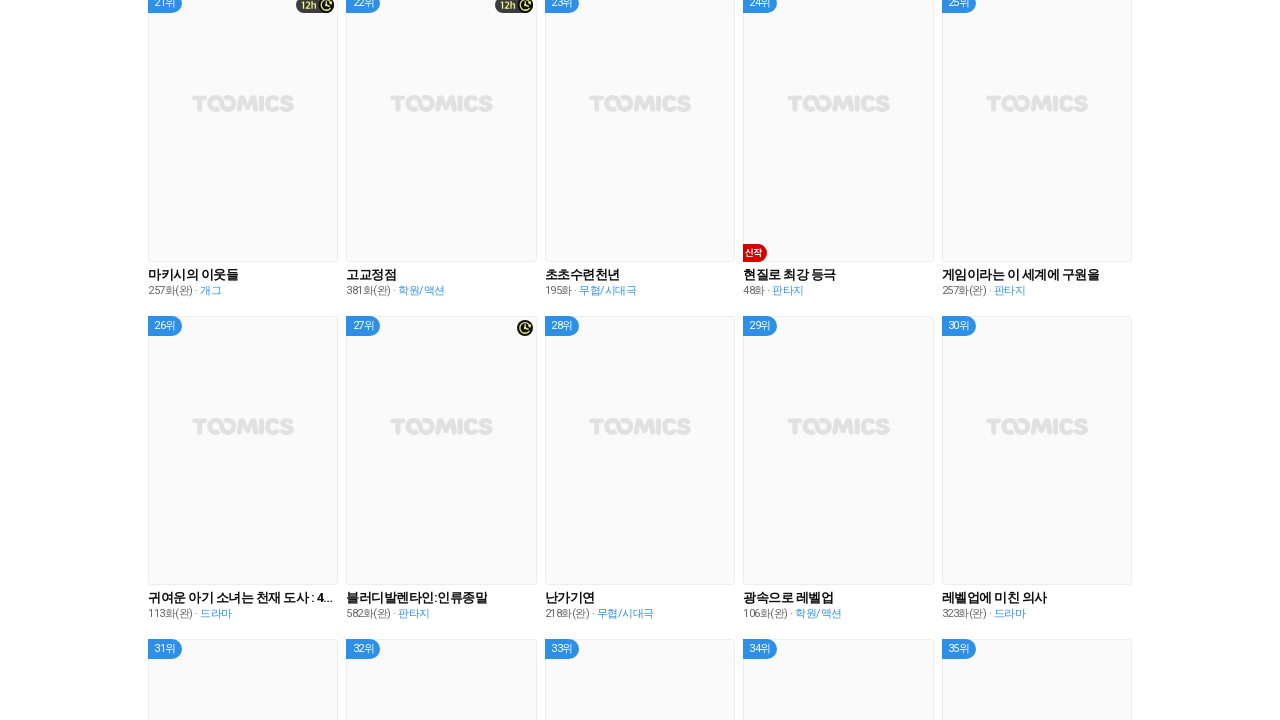

Waited for content to load after scroll
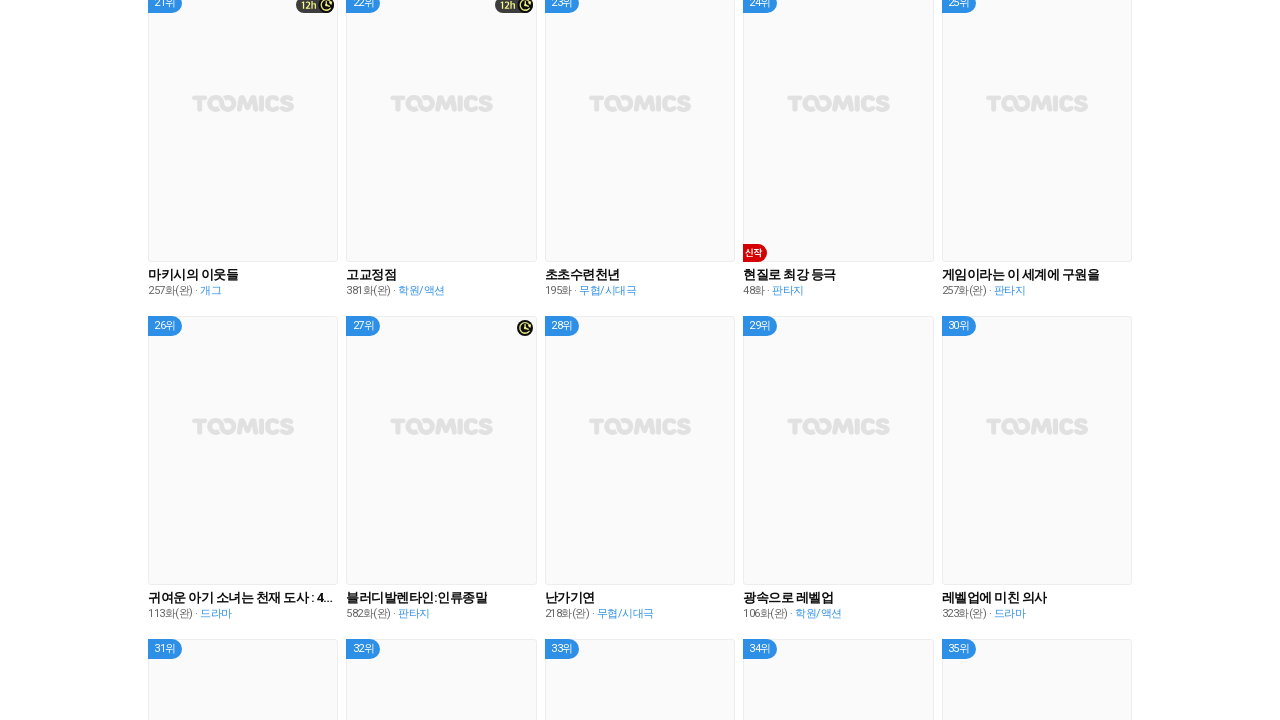

Checked if page bottom reached: False
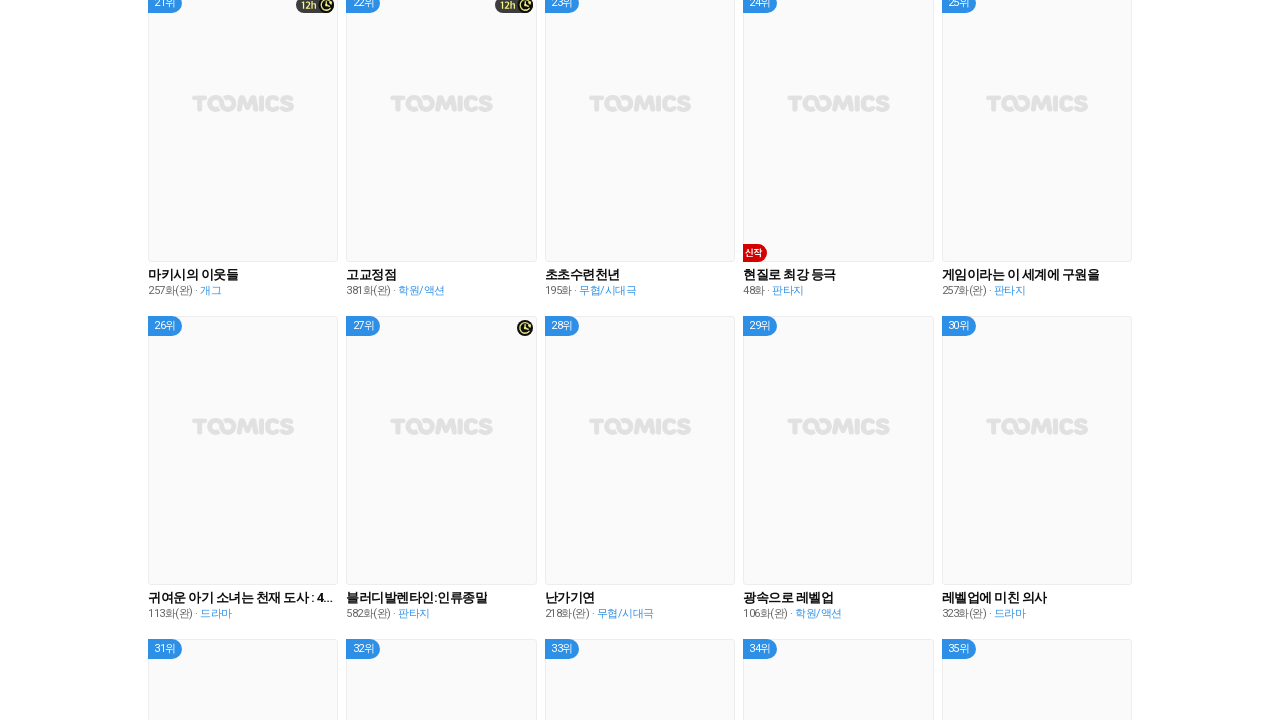

Scrolled down by 1000 pixels
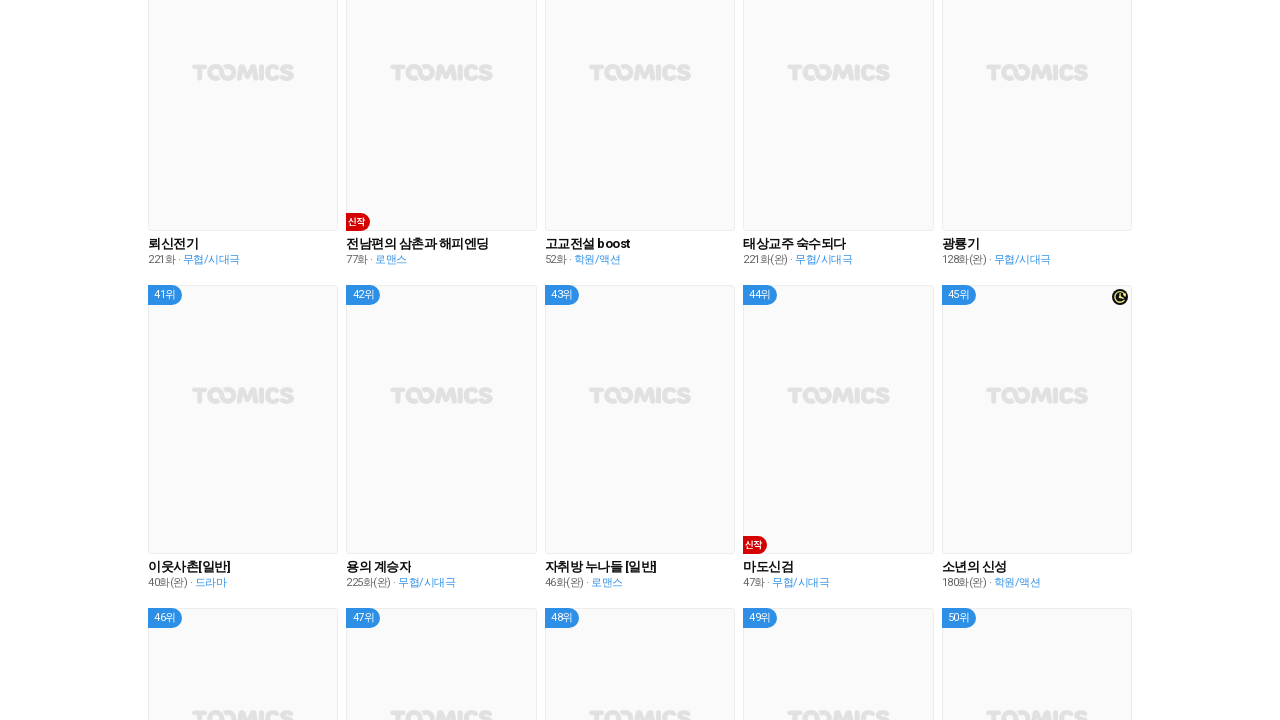

Waited for content to load after scroll
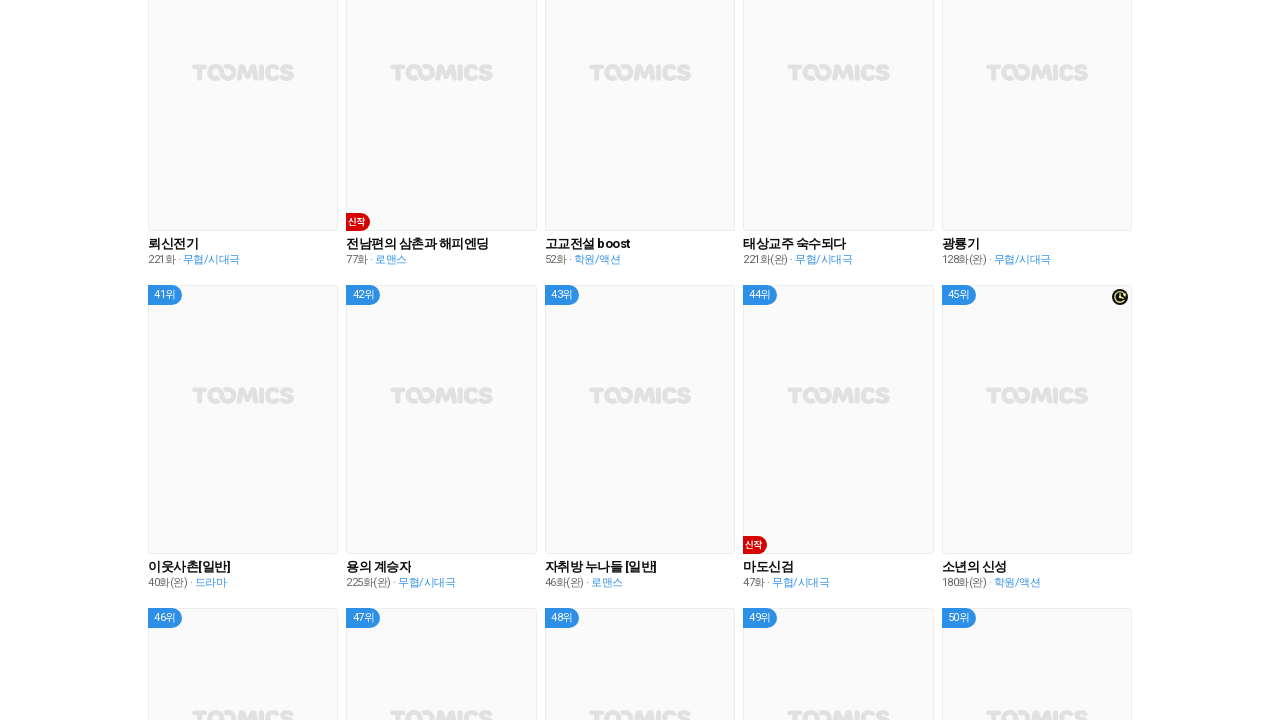

Checked if page bottom reached: False
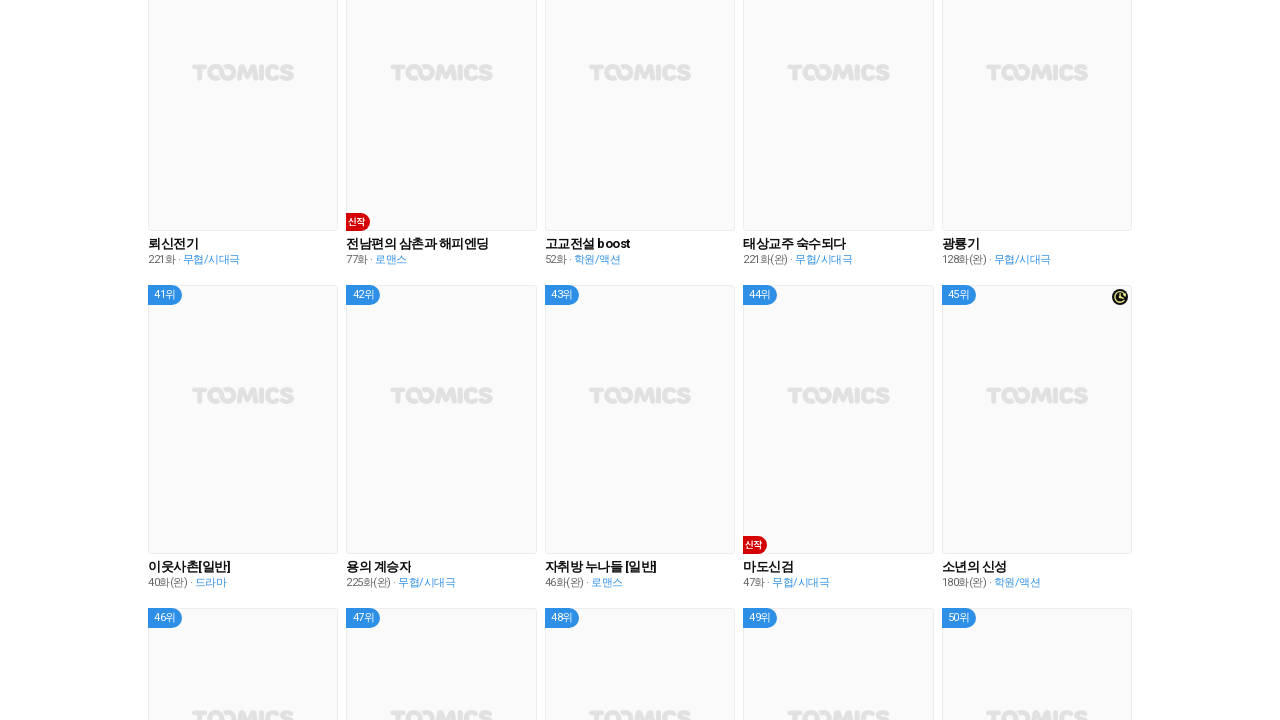

Scrolled down by 1000 pixels
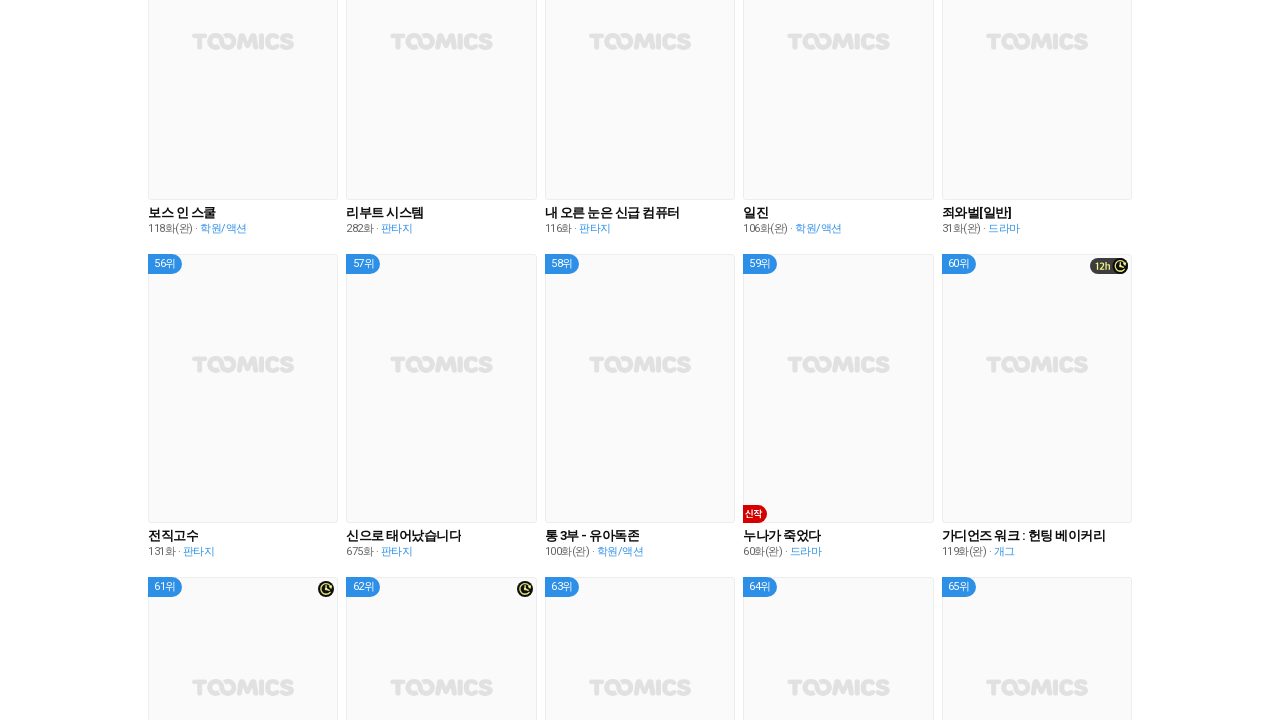

Waited for content to load after scroll
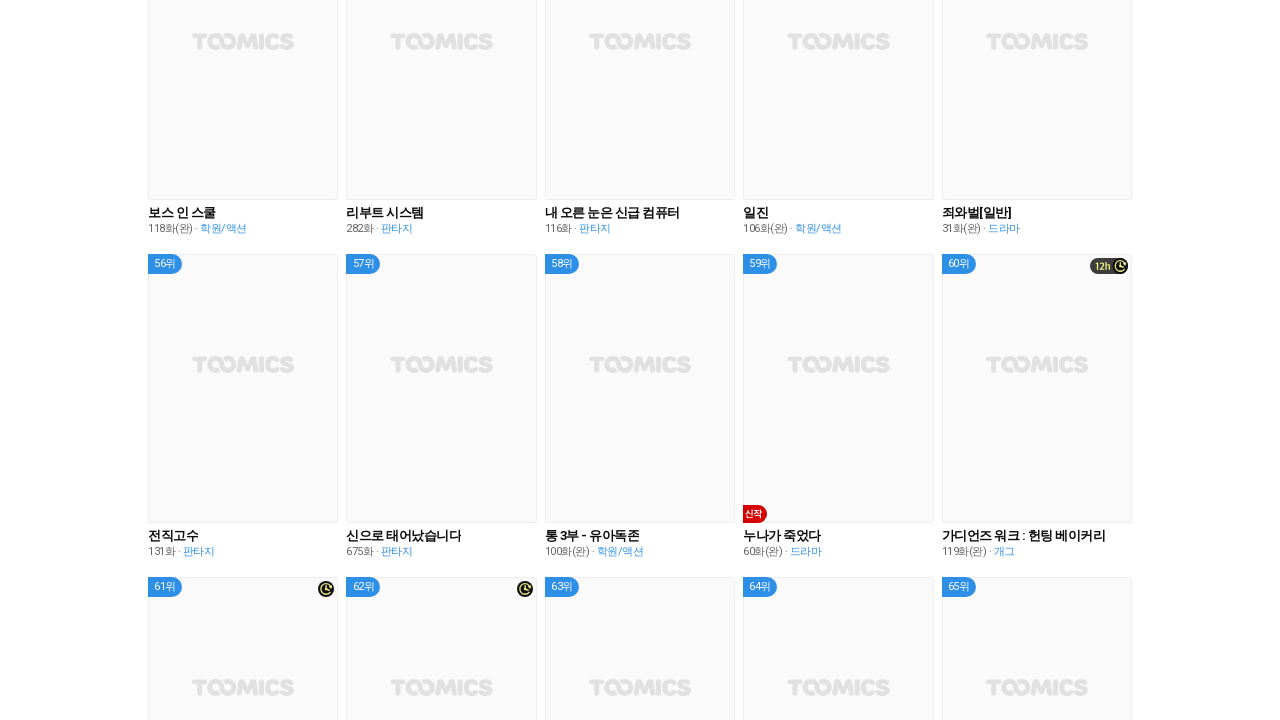

Checked if page bottom reached: False
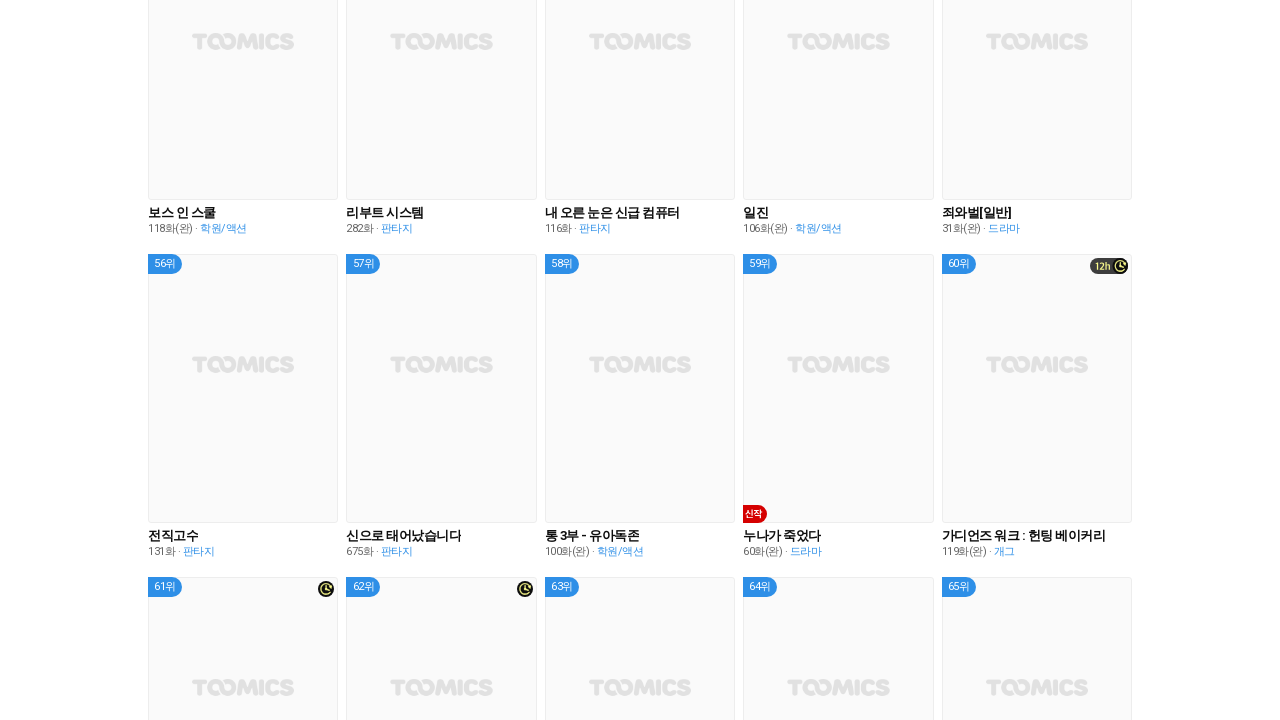

Scrolled down by 1000 pixels
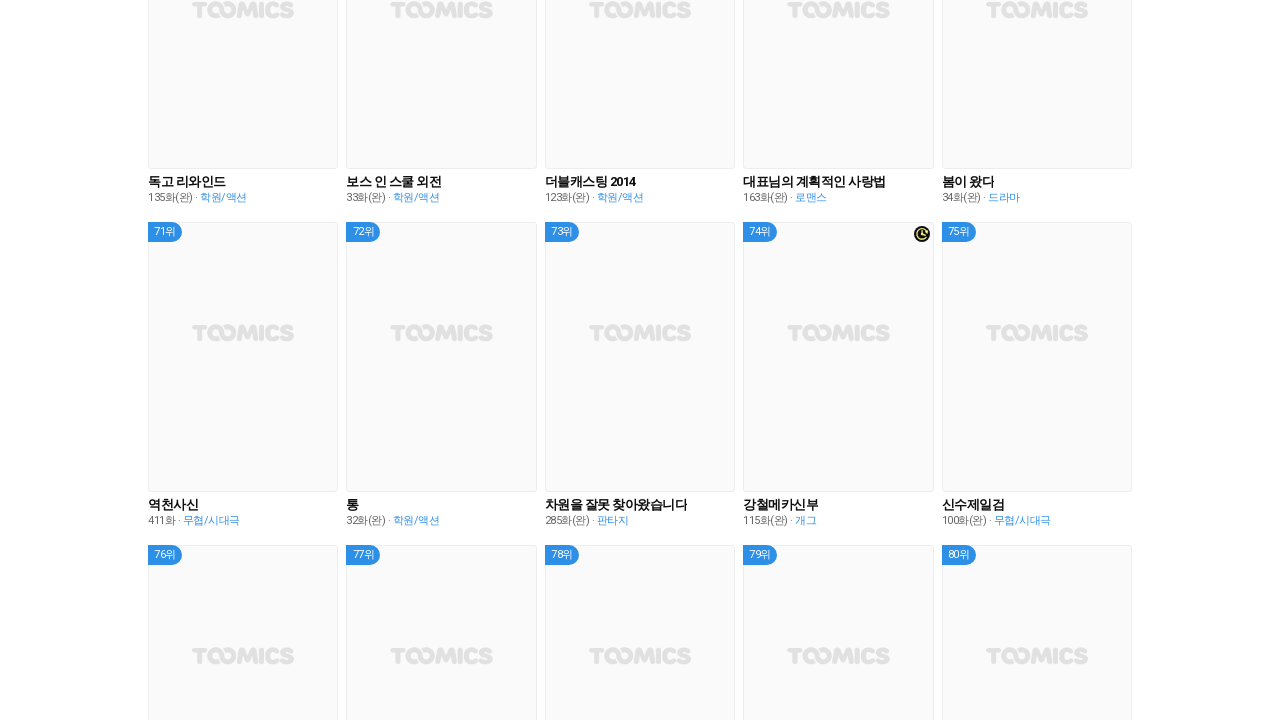

Waited for content to load after scroll
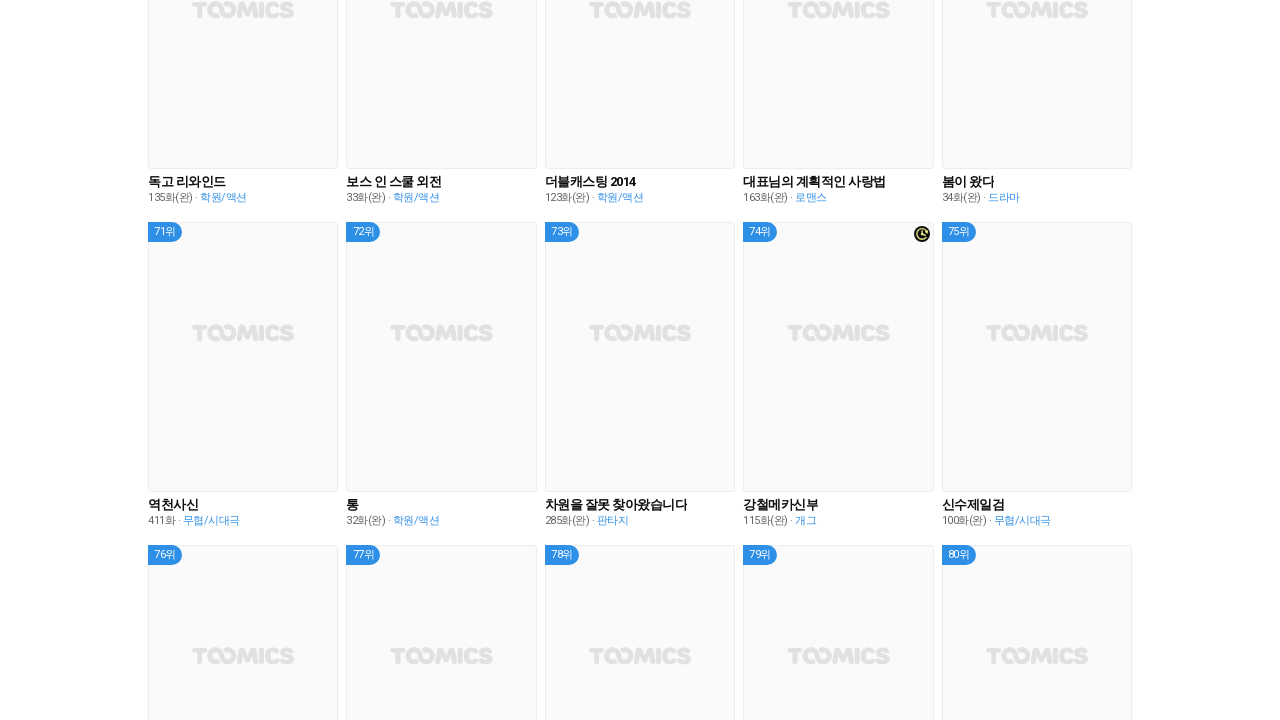

Checked if page bottom reached: False
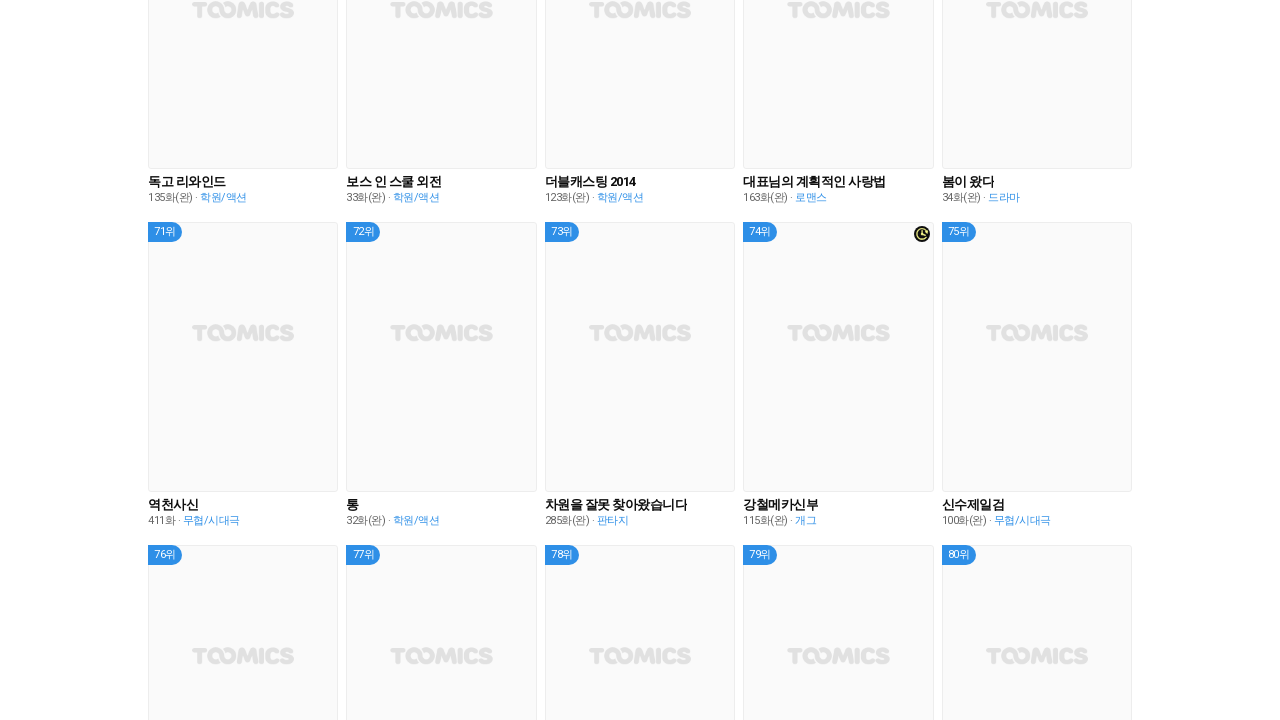

Scrolled down by 1000 pixels
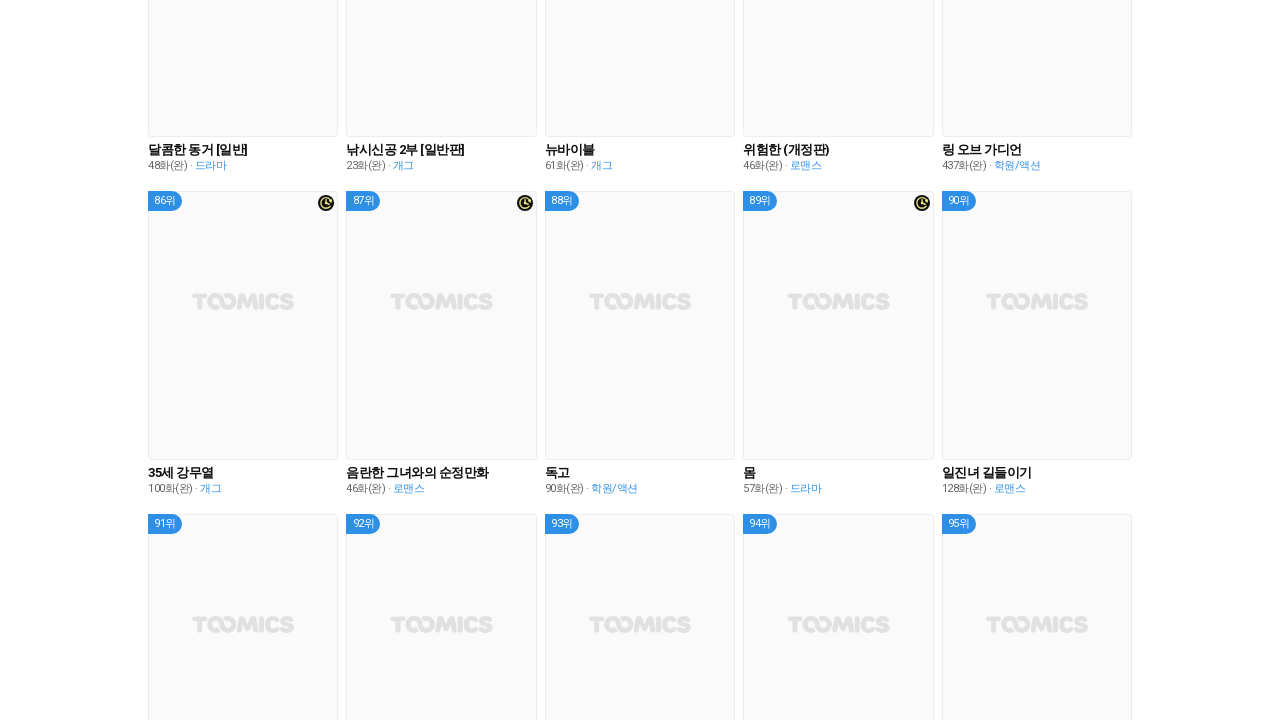

Waited for content to load after scroll
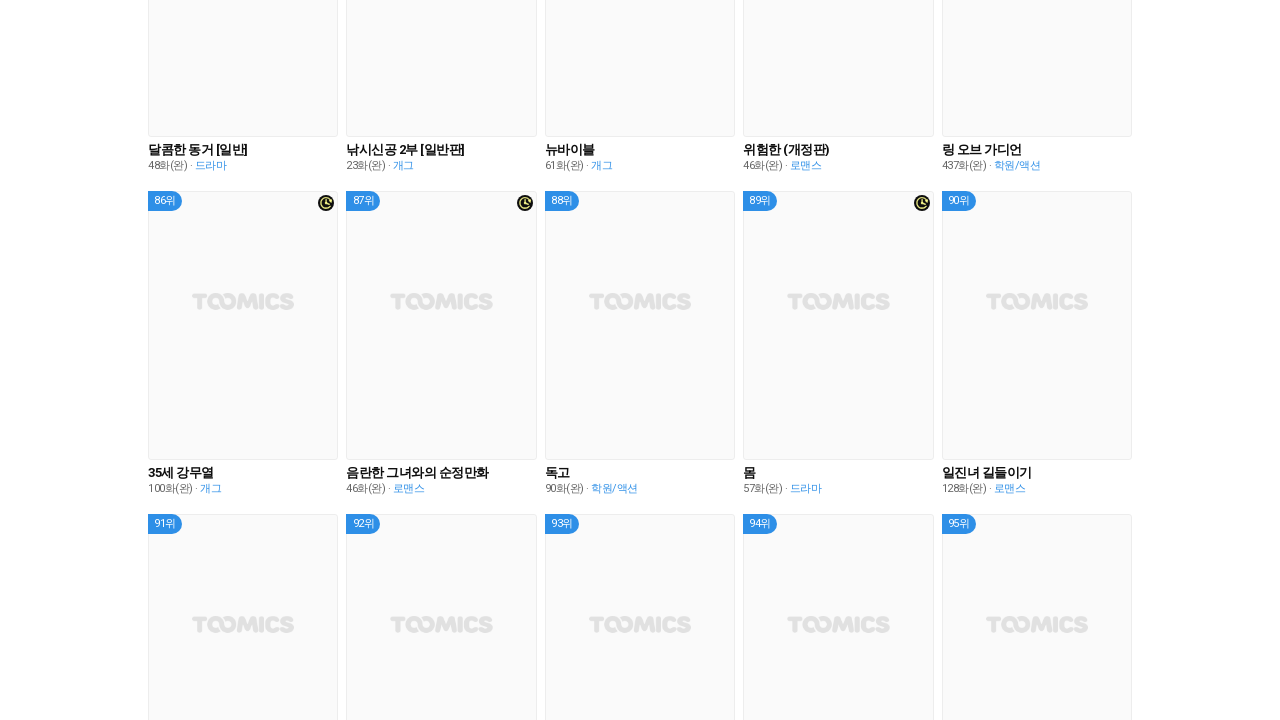

Checked if page bottom reached: False
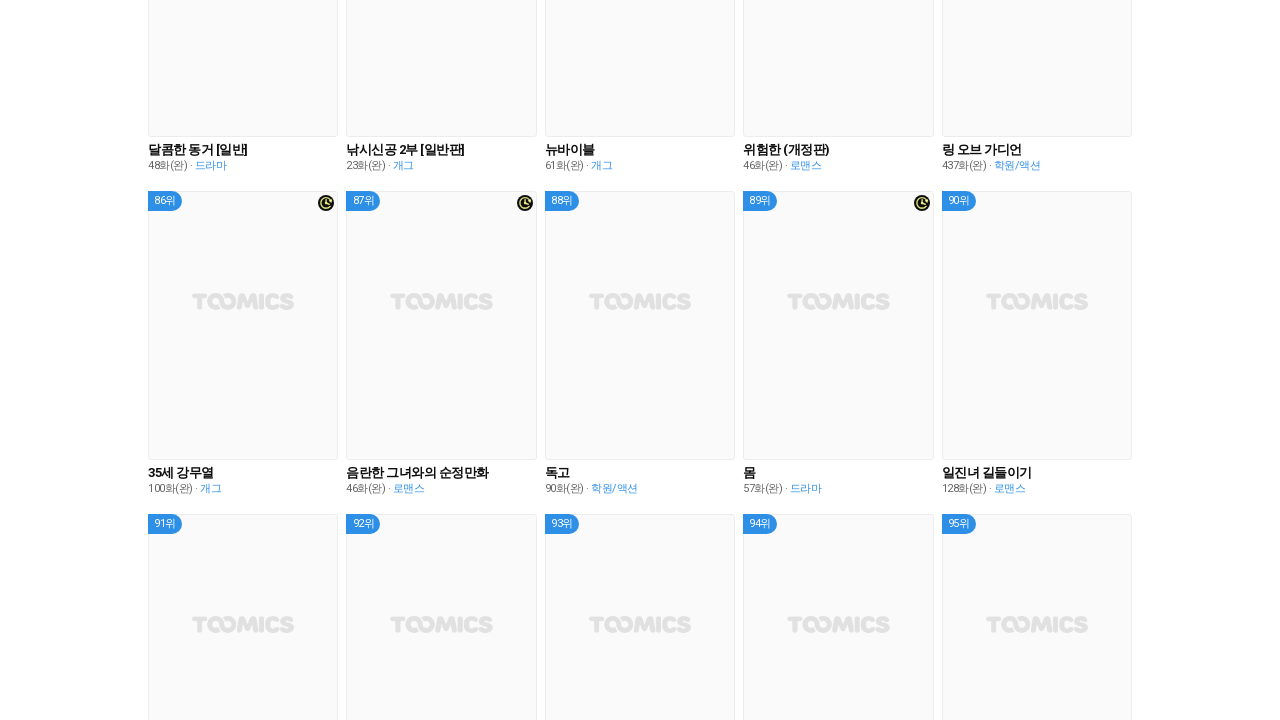

Scrolled down by 1000 pixels
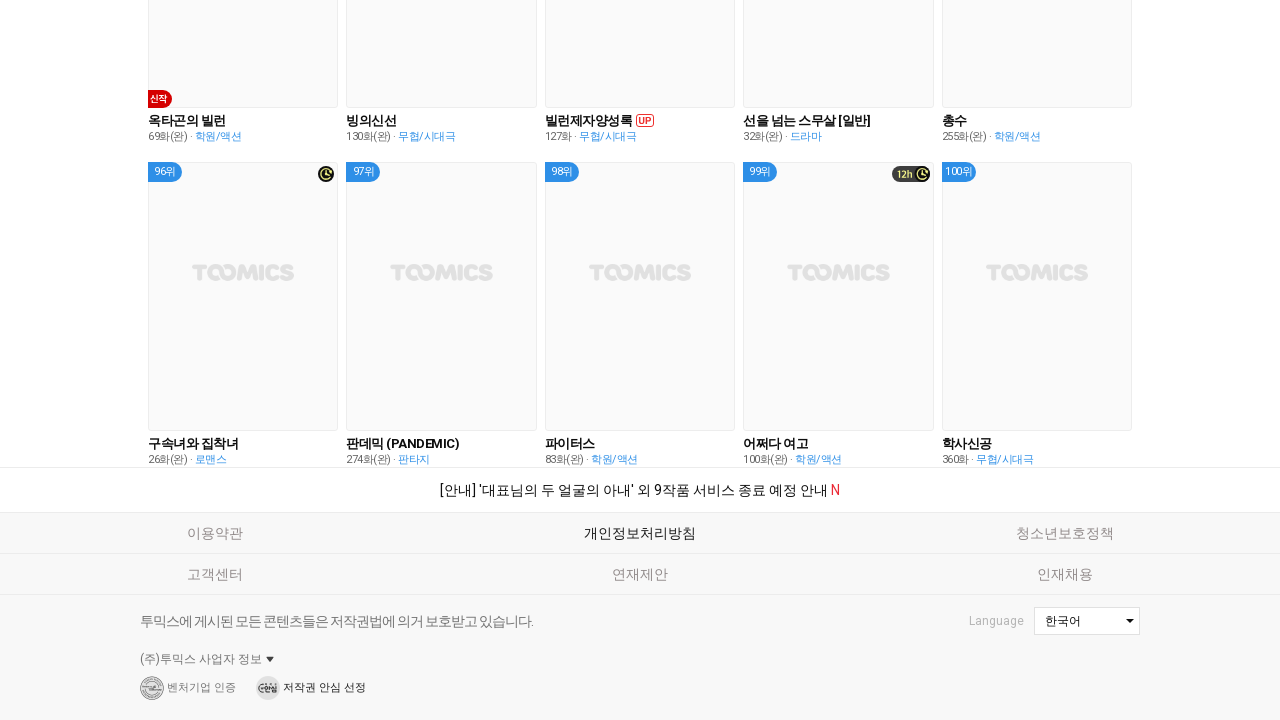

Waited for content to load after scroll
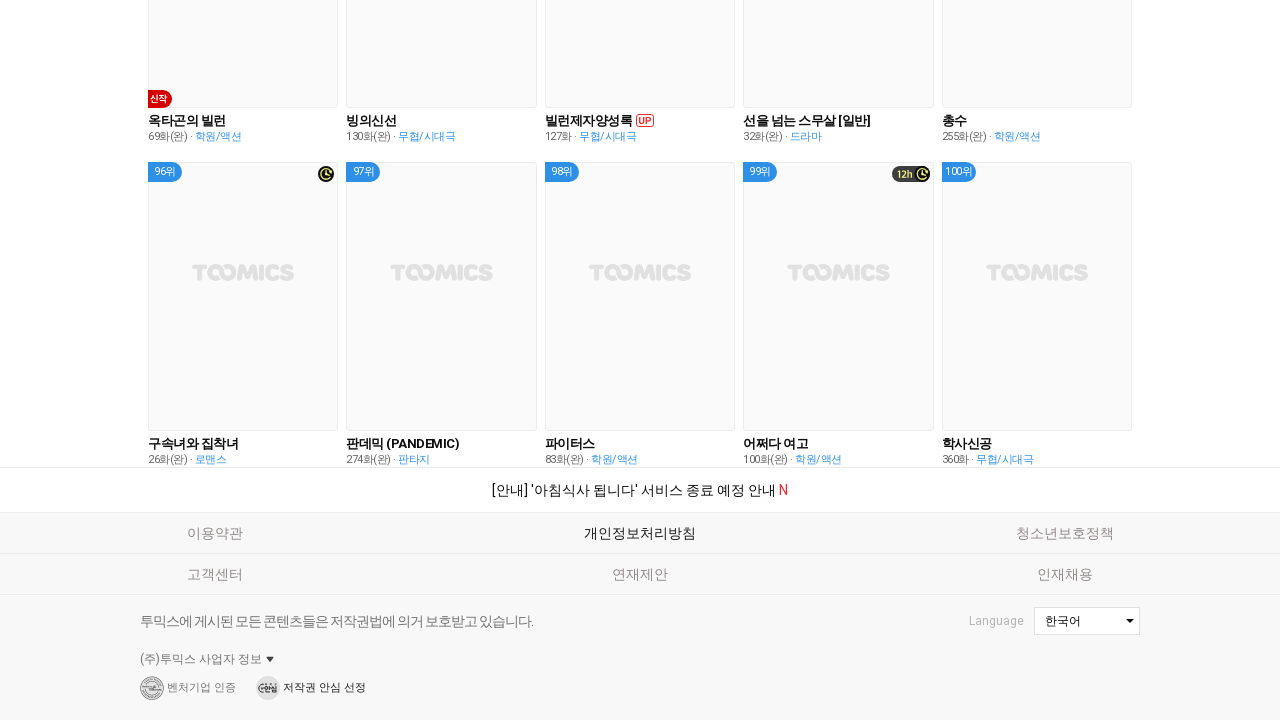

Checked if page bottom reached: True
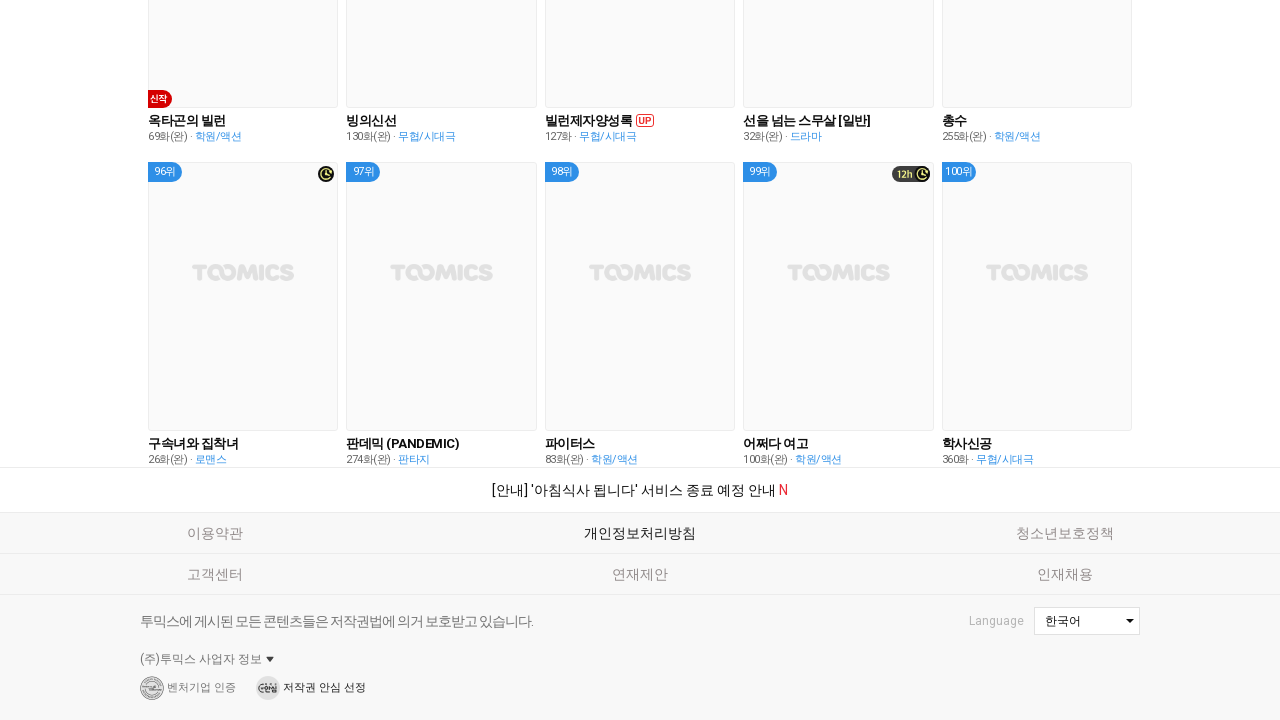

All webtoon list items loaded and visible
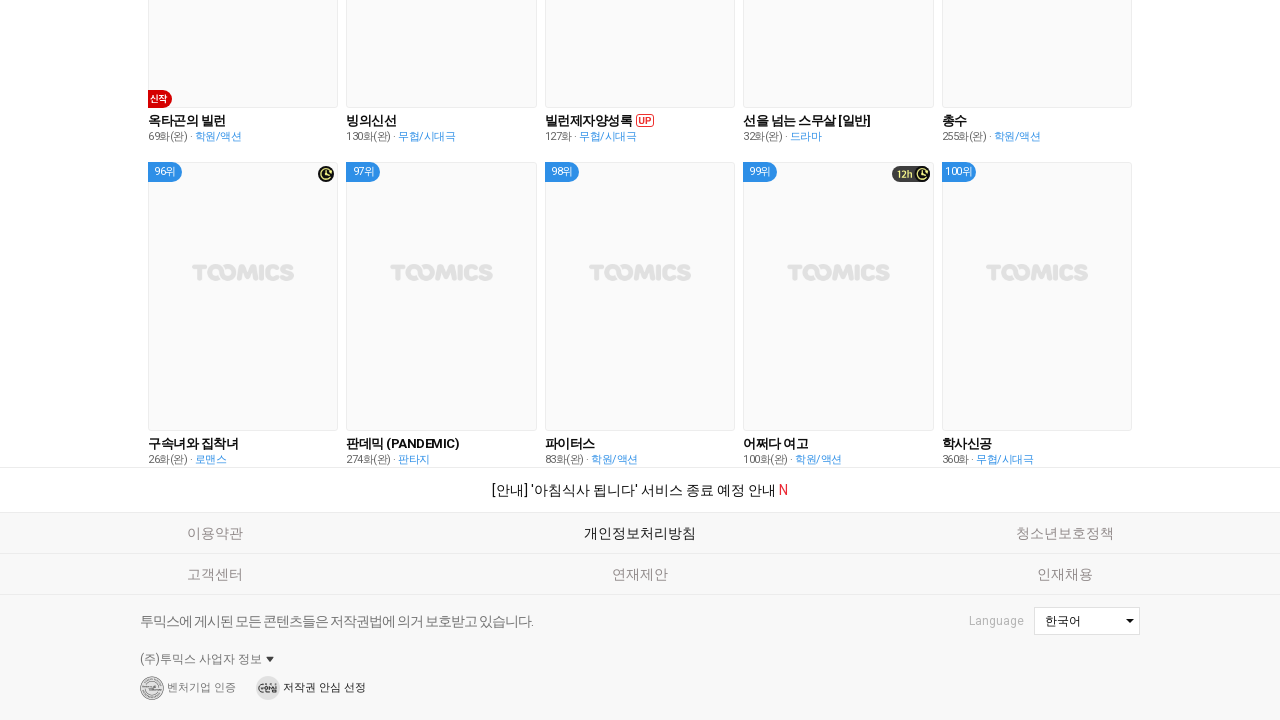

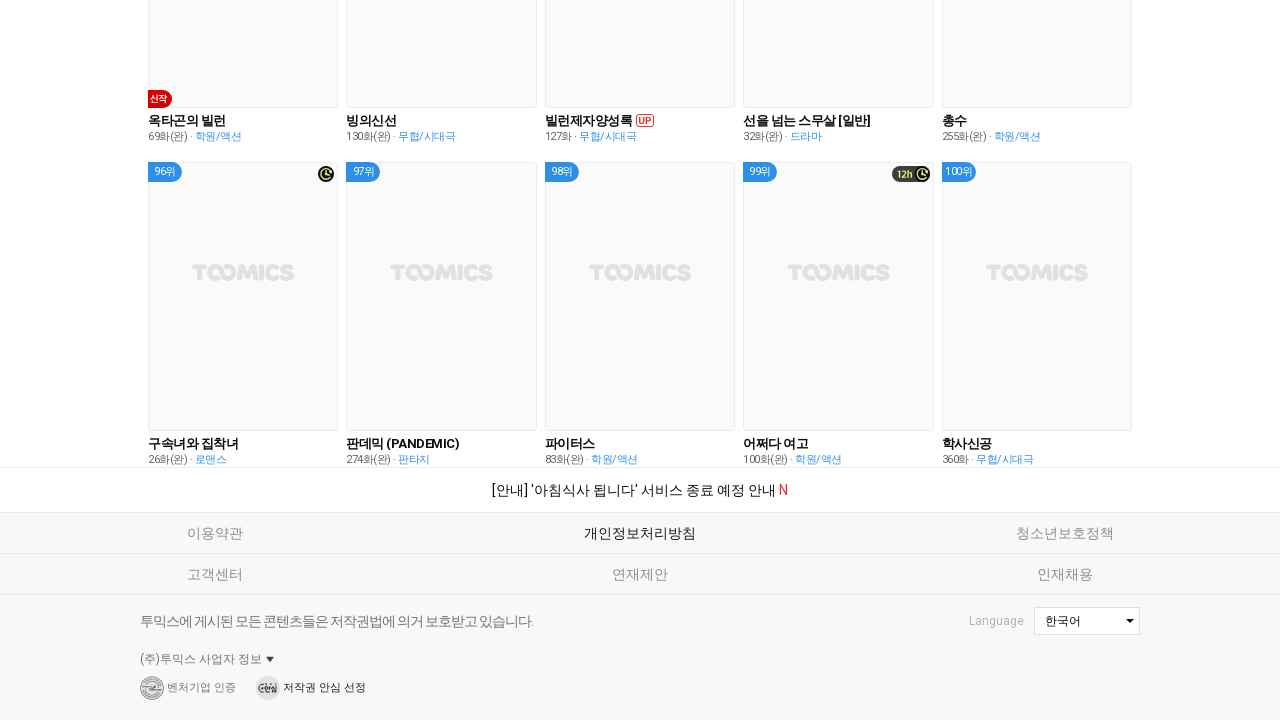